Tests saving edits by pressing Enter after editing a todo item.

Starting URL: https://todo-app.serenity-js.org/#/

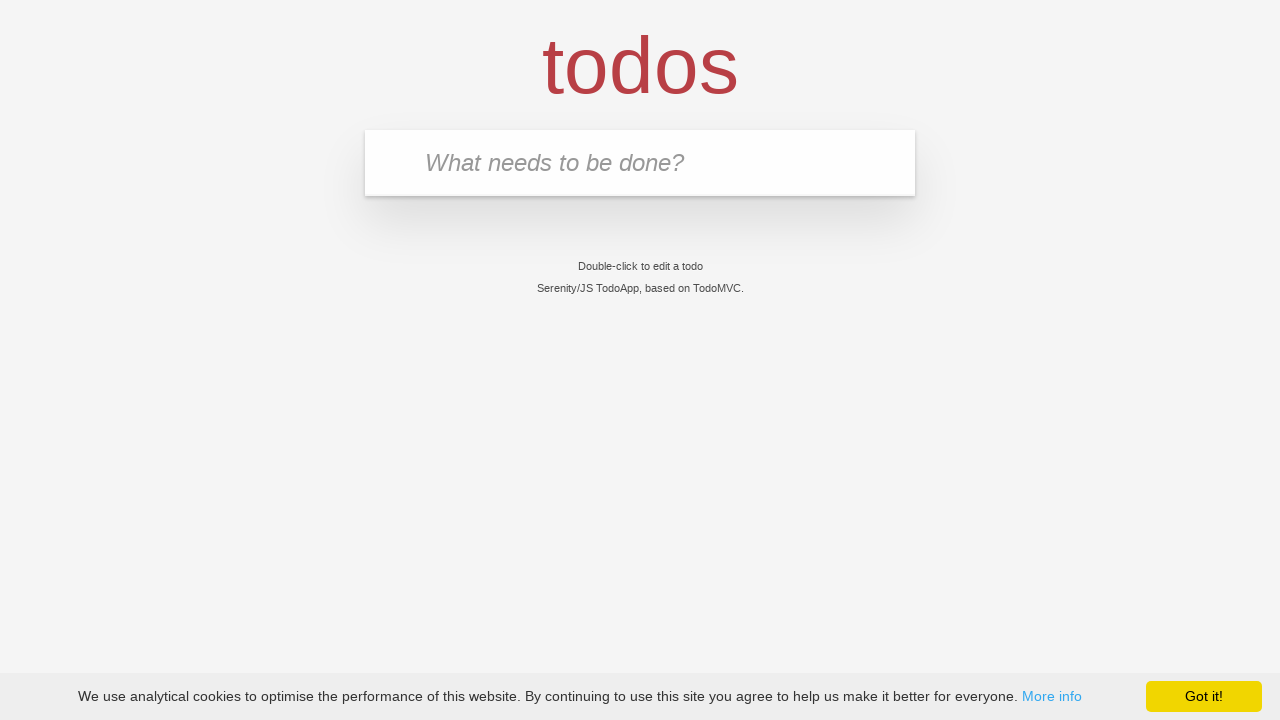

Filled new todo input with 'buy some cheese' on .new-todo
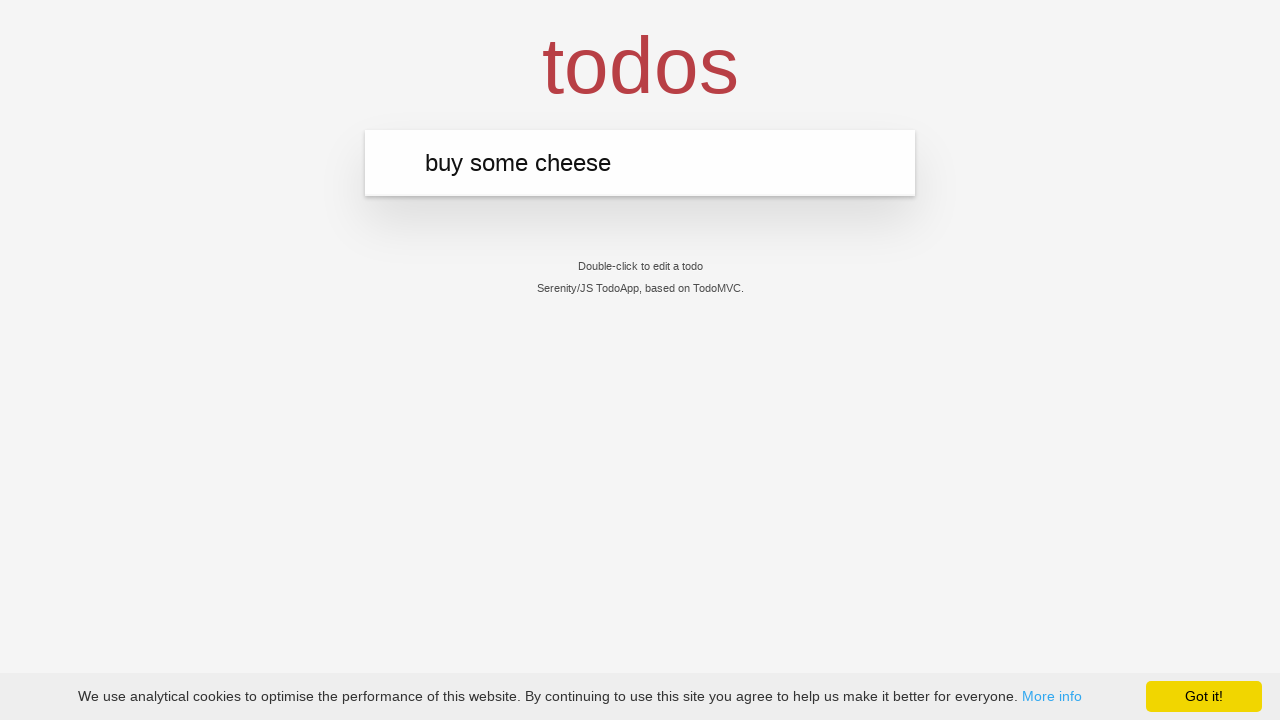

Pressed Enter to create first todo item on .new-todo
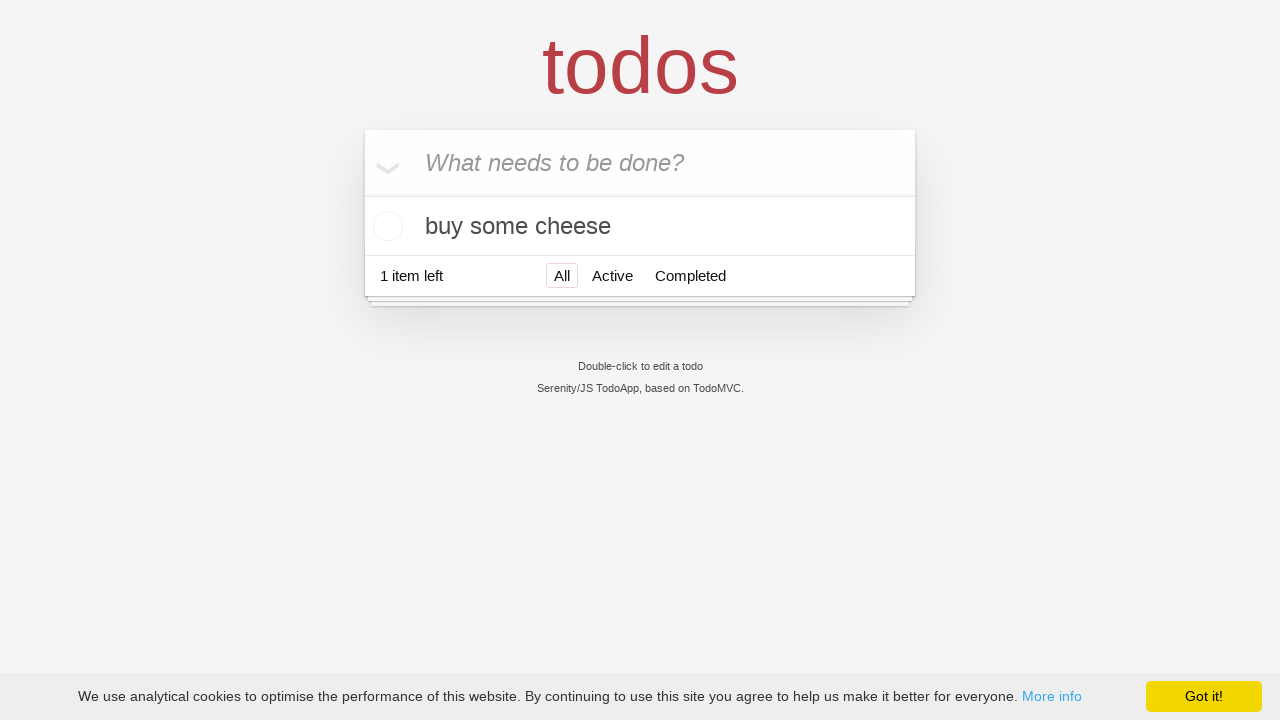

Filled new todo input with 'feed the cat' on .new-todo
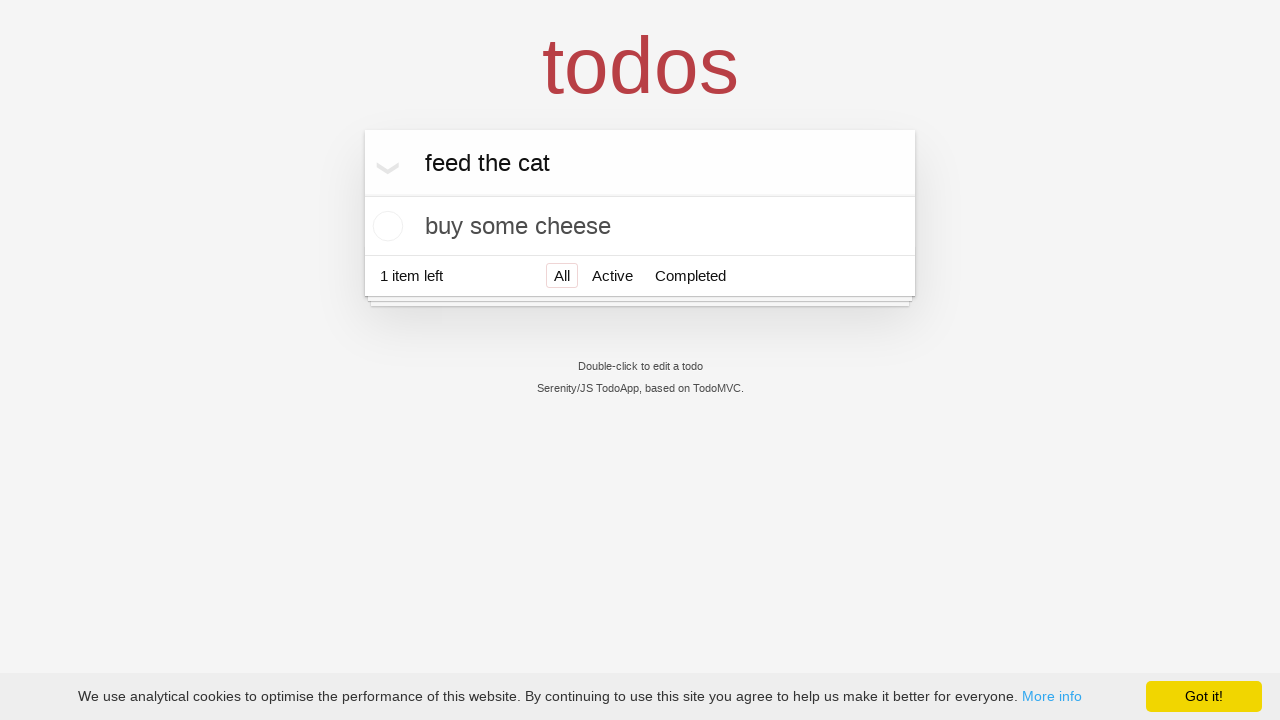

Pressed Enter to create second todo item on .new-todo
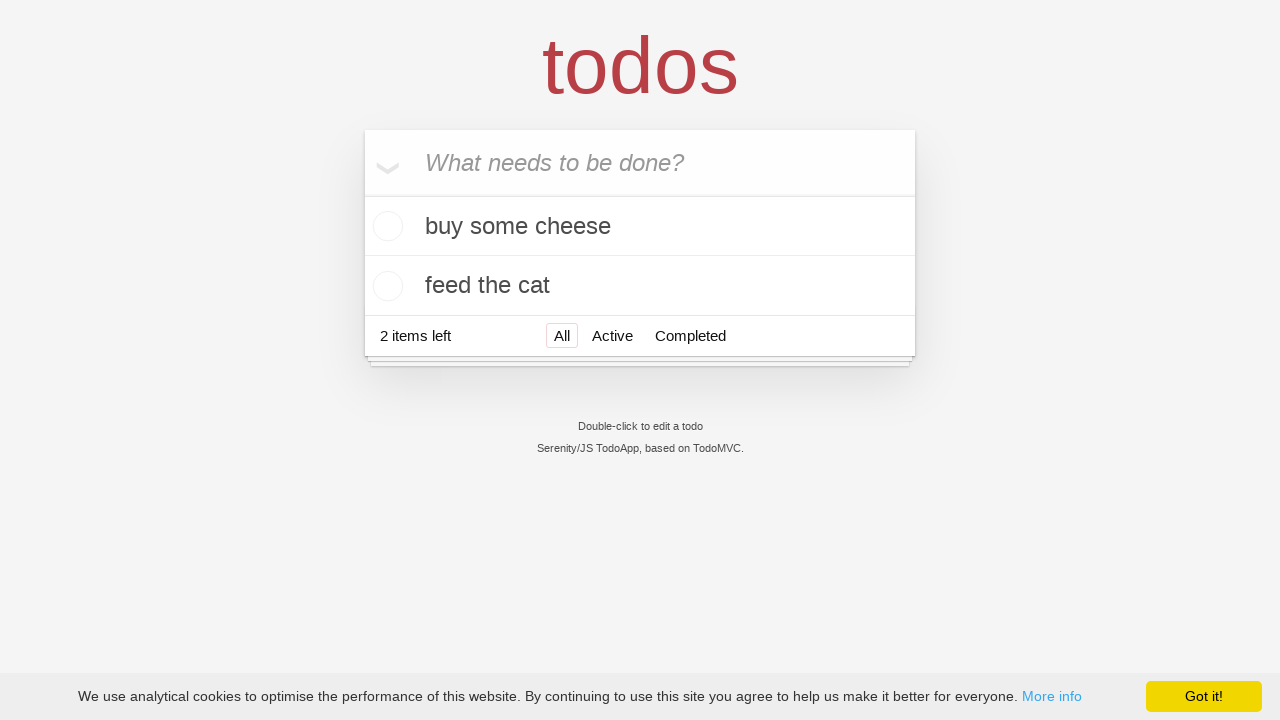

Filled new todo input with 'book a doctors appointment' on .new-todo
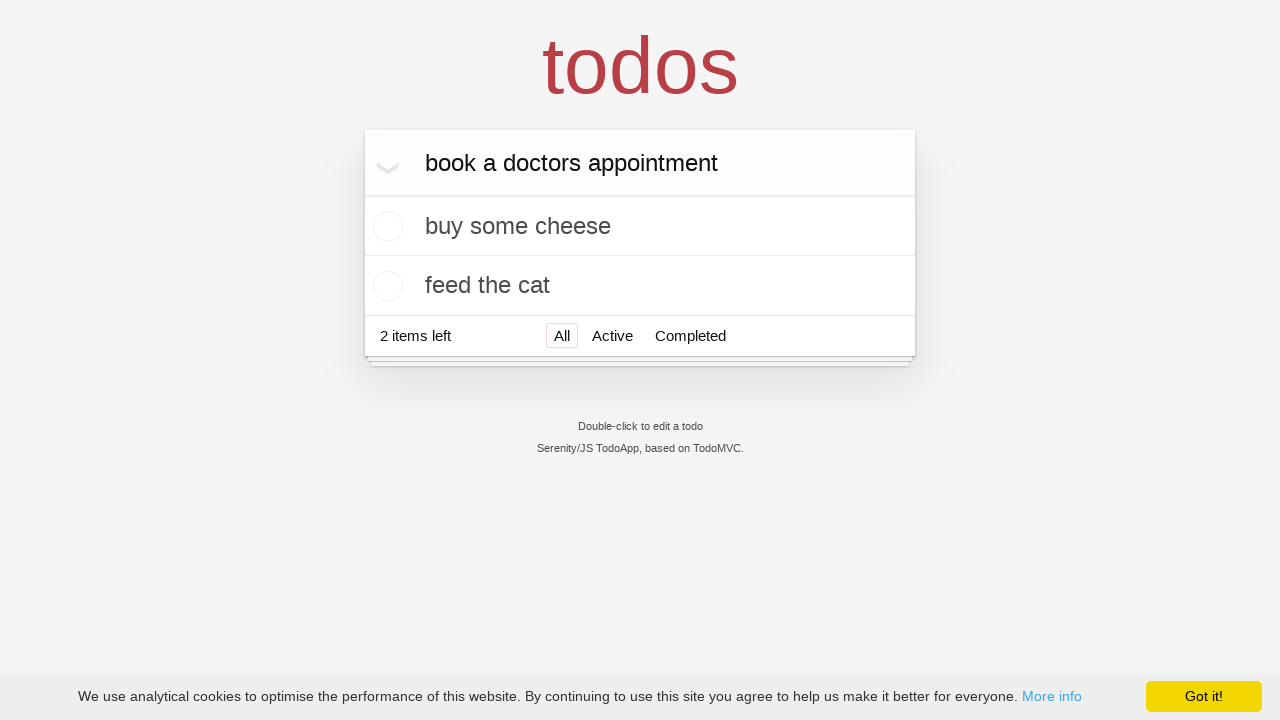

Pressed Enter to create third todo item on .new-todo
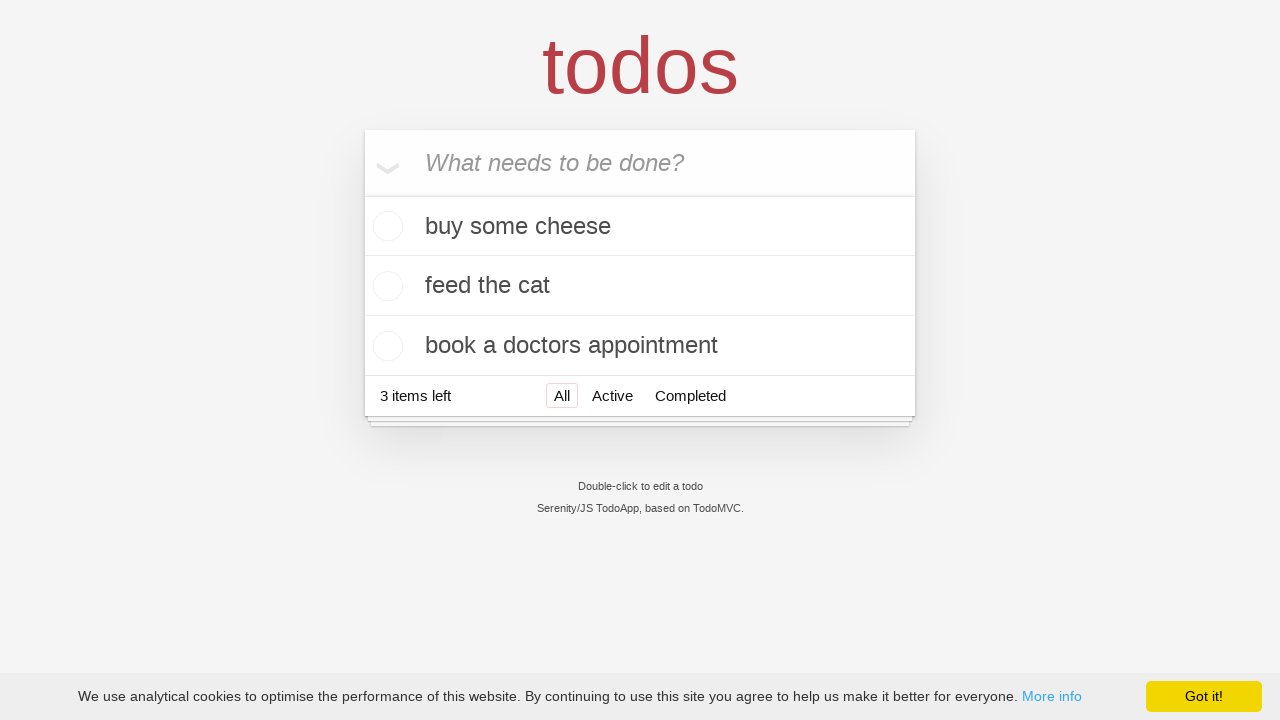

Double-clicked second todo item to enter edit mode at (640, 286) on .todo-list li >> nth=1
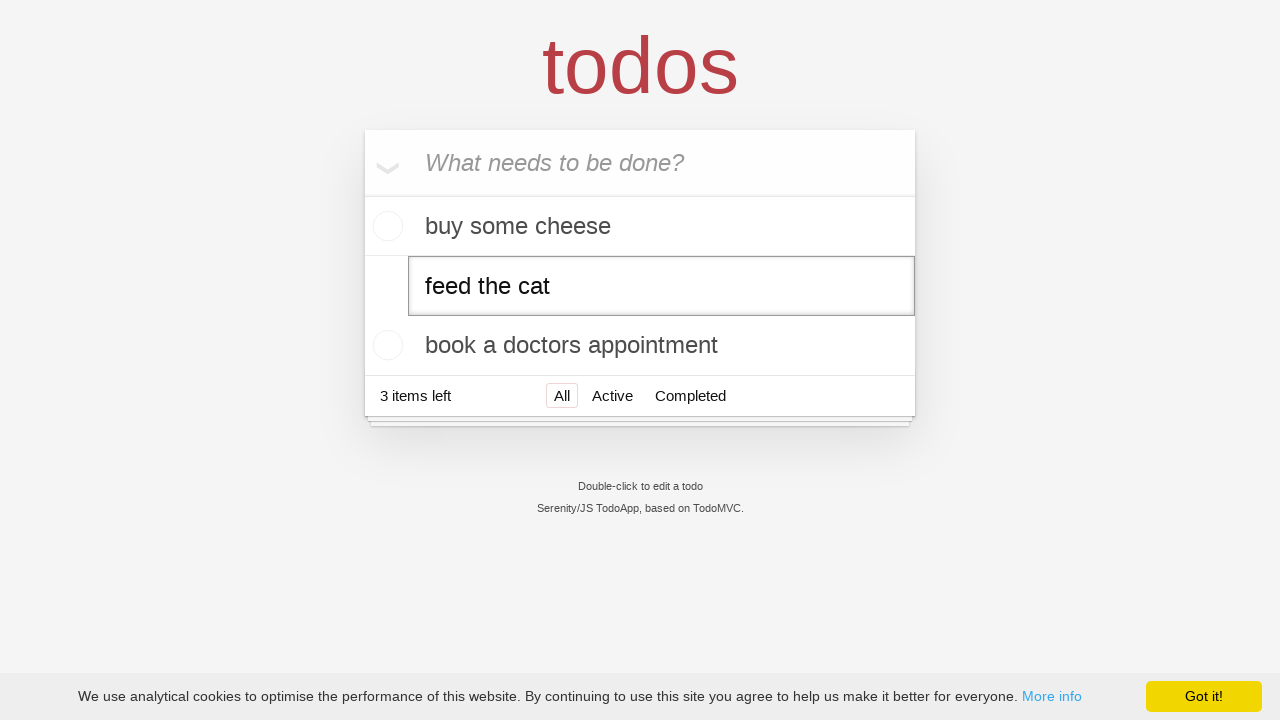

Filled edit field with 'buy some sausages' on .todo-list li >> nth=1 >> .edit
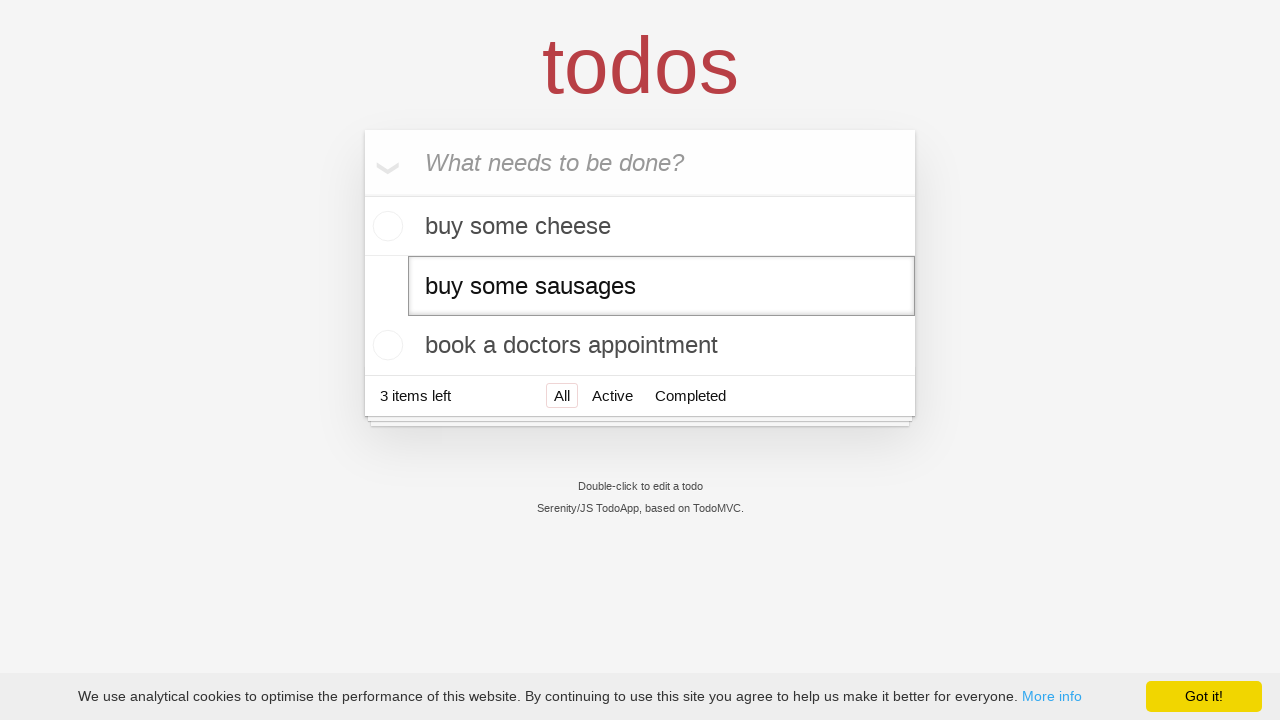

Pressed Enter to save edited todo item on .todo-list li >> nth=1 >> .edit
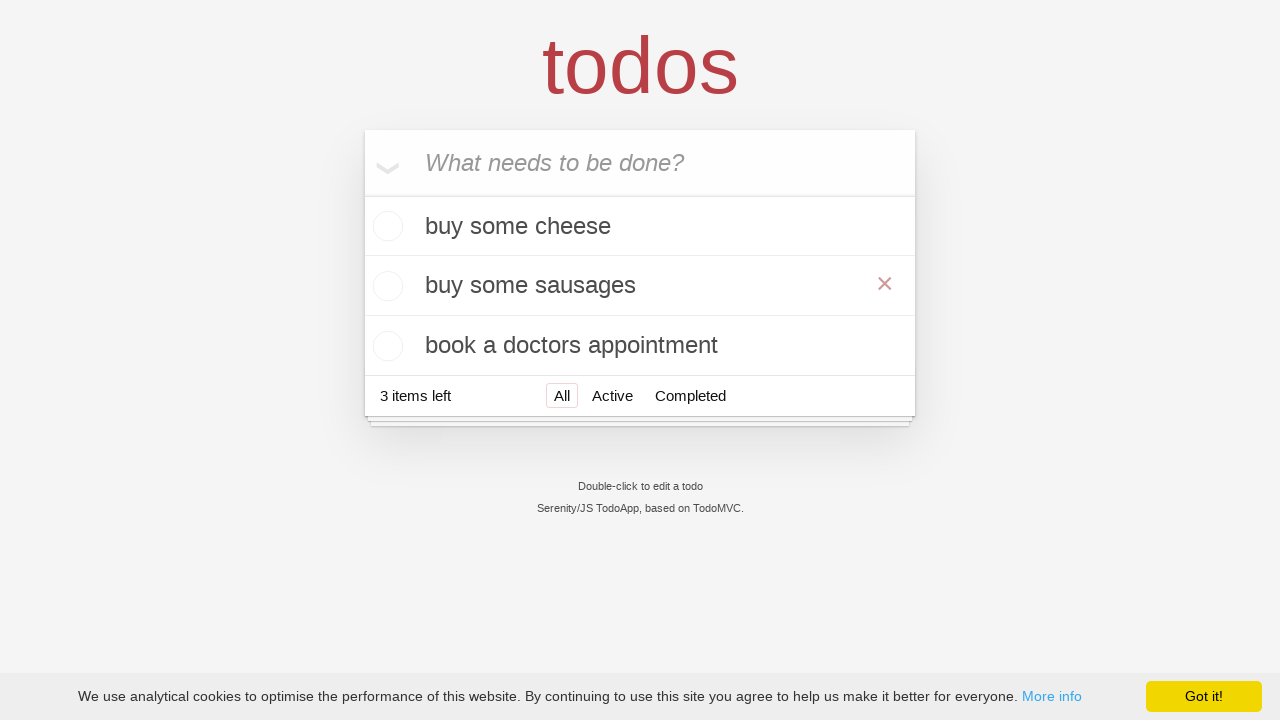

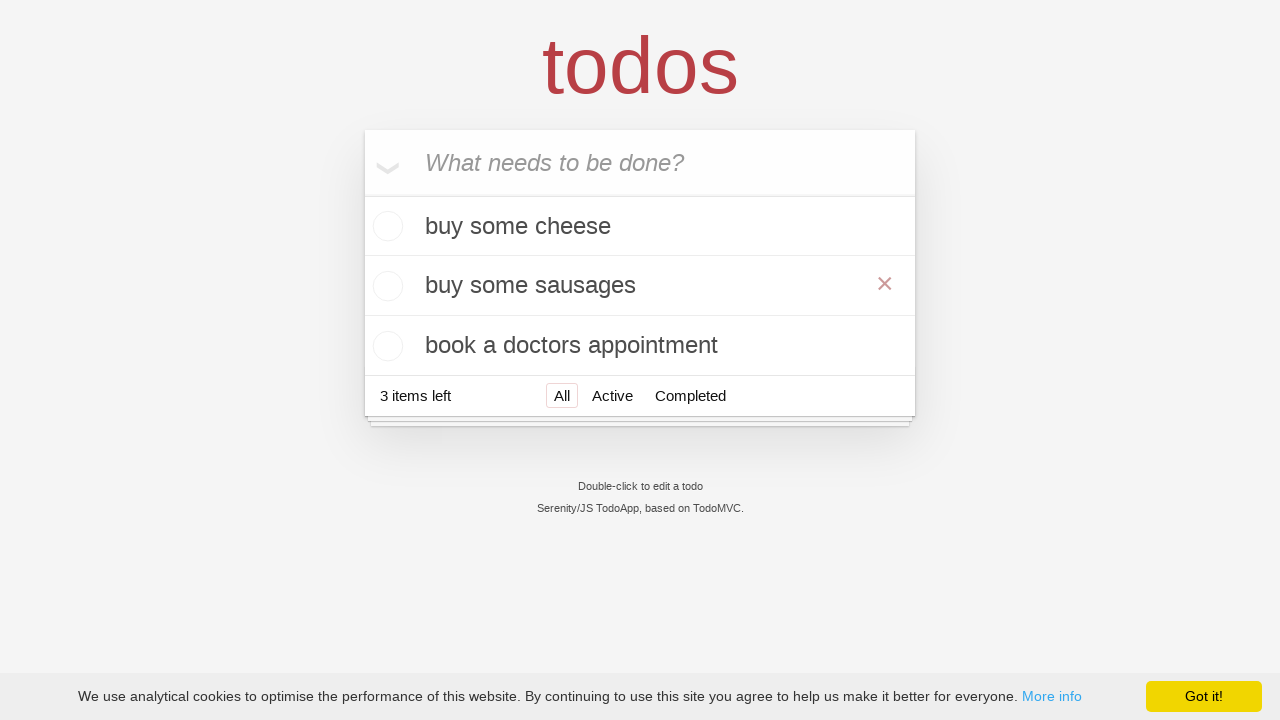